Navigates to VWO app homepage and clicks on the "Start a free trial" link

Starting URL: https://app.vwo.com

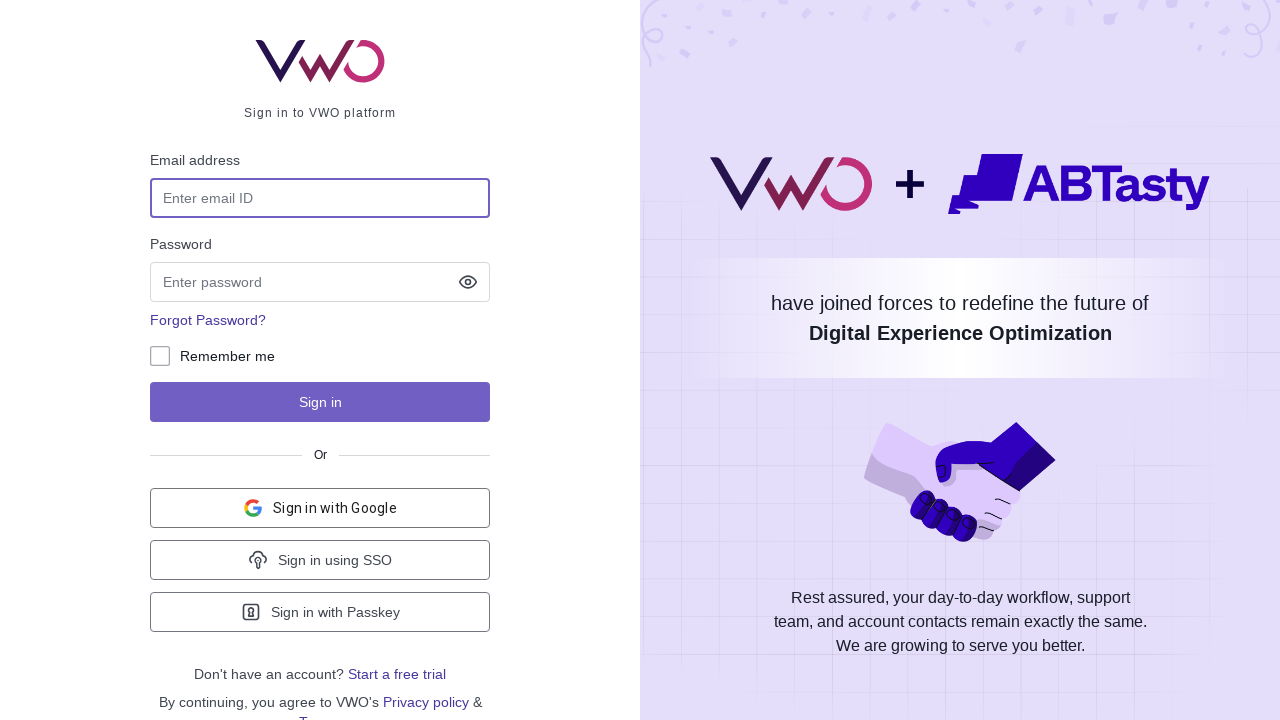

Navigated to VWO app homepage
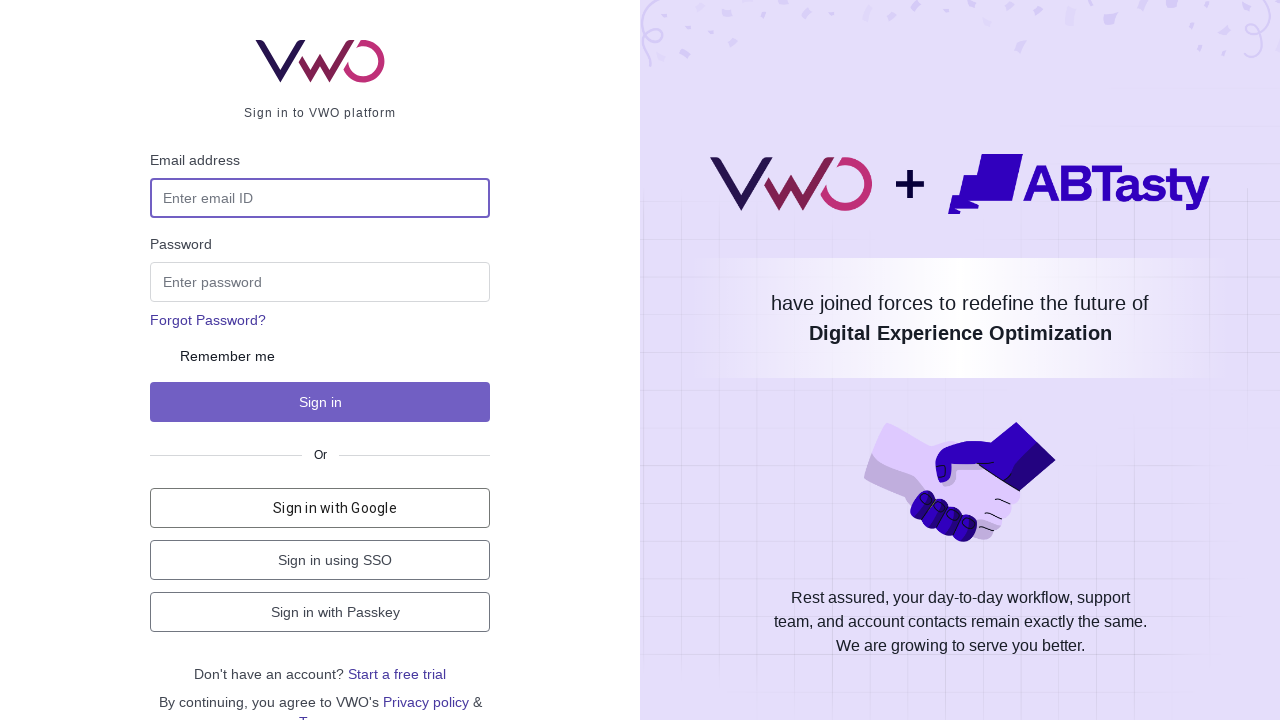

Clicked on the 'Start a free trial' link at (397, 674) on text=Start a free trial
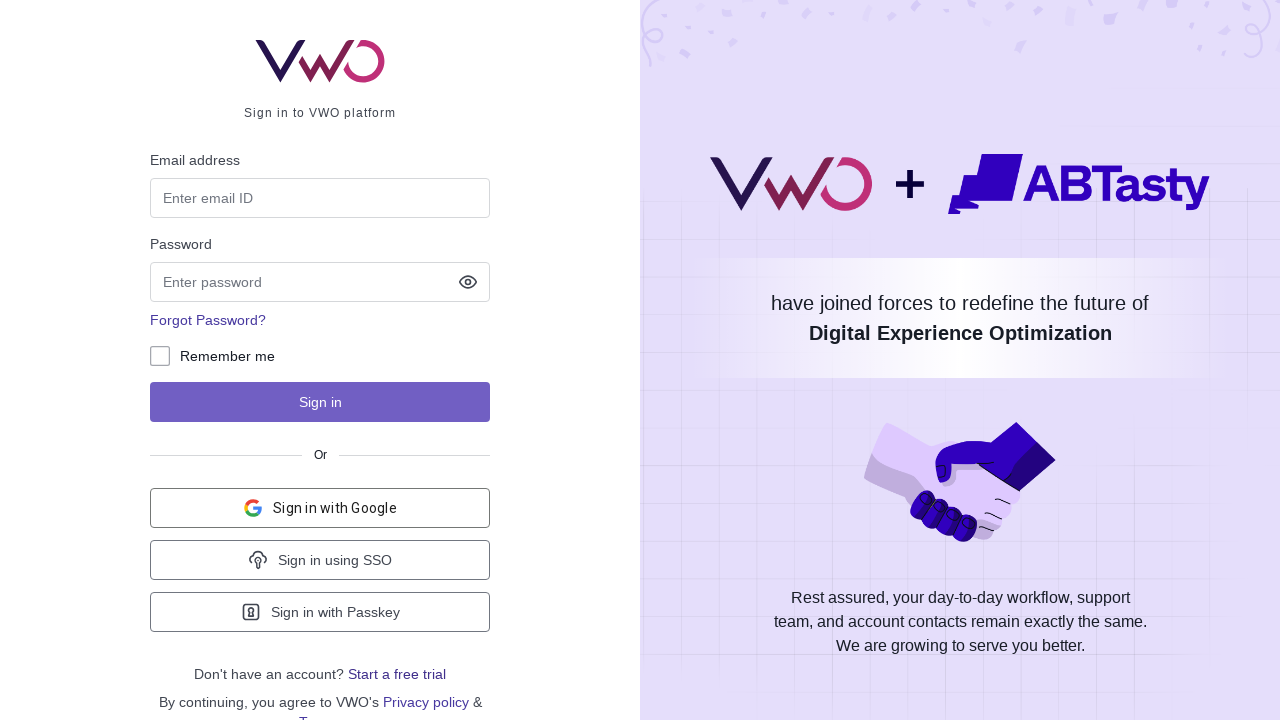

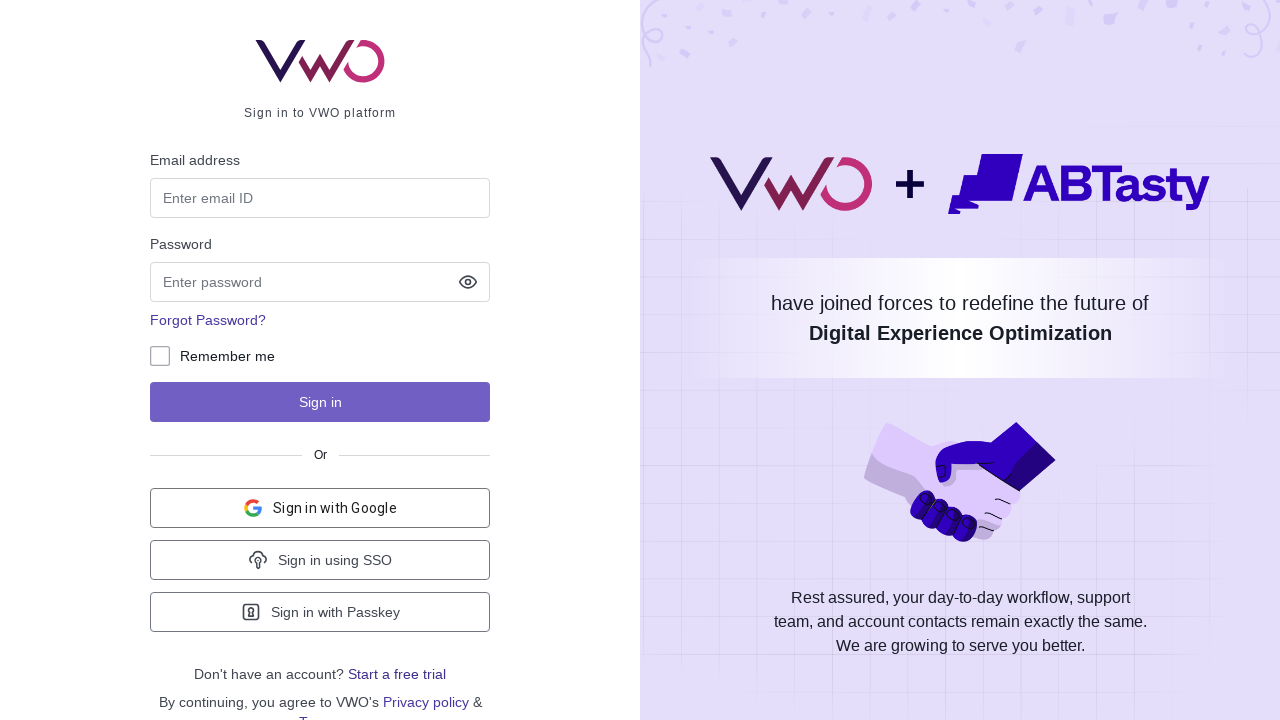